Tests a data types form by filling in personal information fields (name, address, email, phone, city, country, job position, company) and submitting the form, then verifying the form validation highlights fields correctly.

Starting URL: https://bonigarcia.dev/selenium-webdriver-java/data-types.html

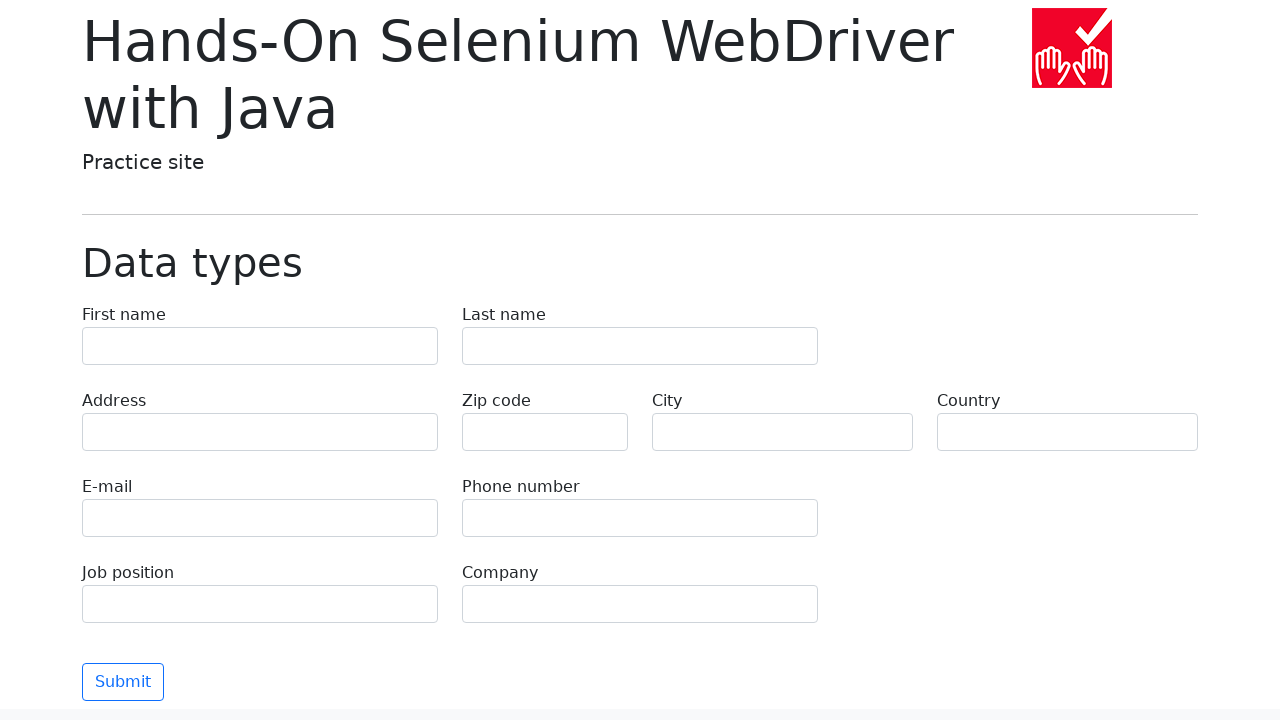

Filled first name field with 'Иван' on input[name='first-name']
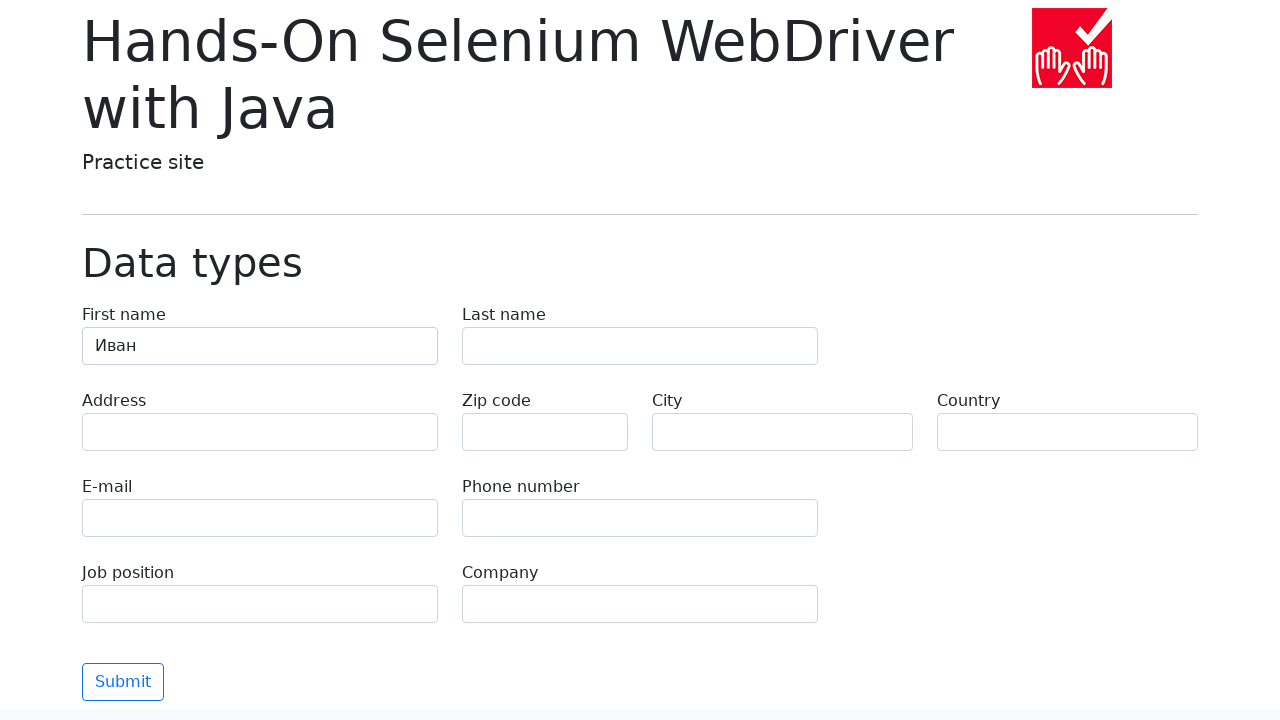

Filled last name field with 'Петров' on input[name='last-name']
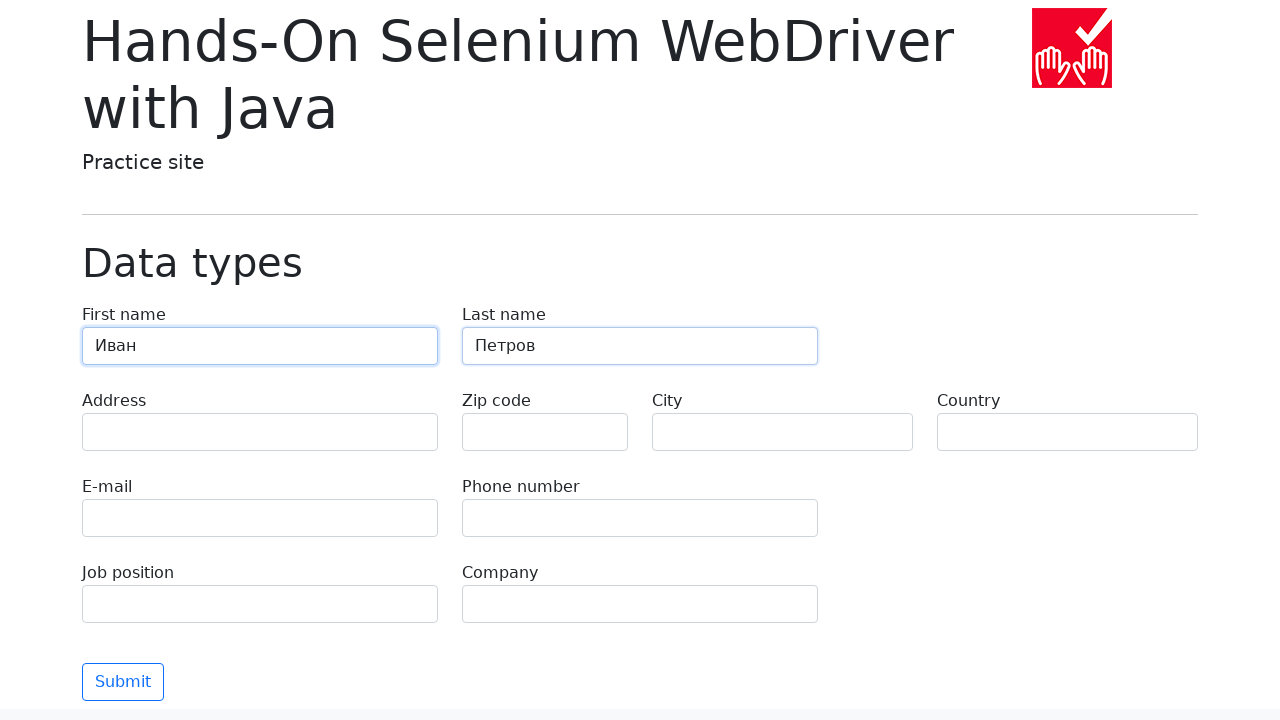

Filled address field with 'Ленина, 55-3' on input[name='address']
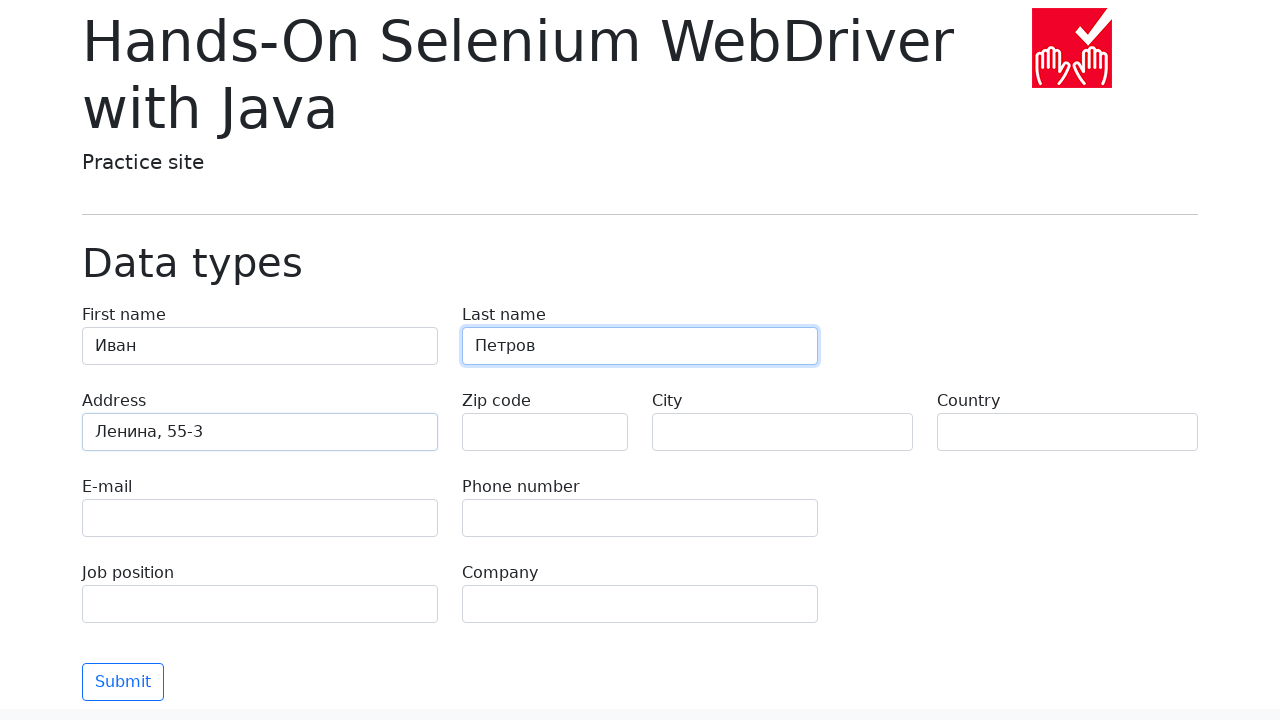

Filled email field with 'test@skypro.com' on input[name='e-mail']
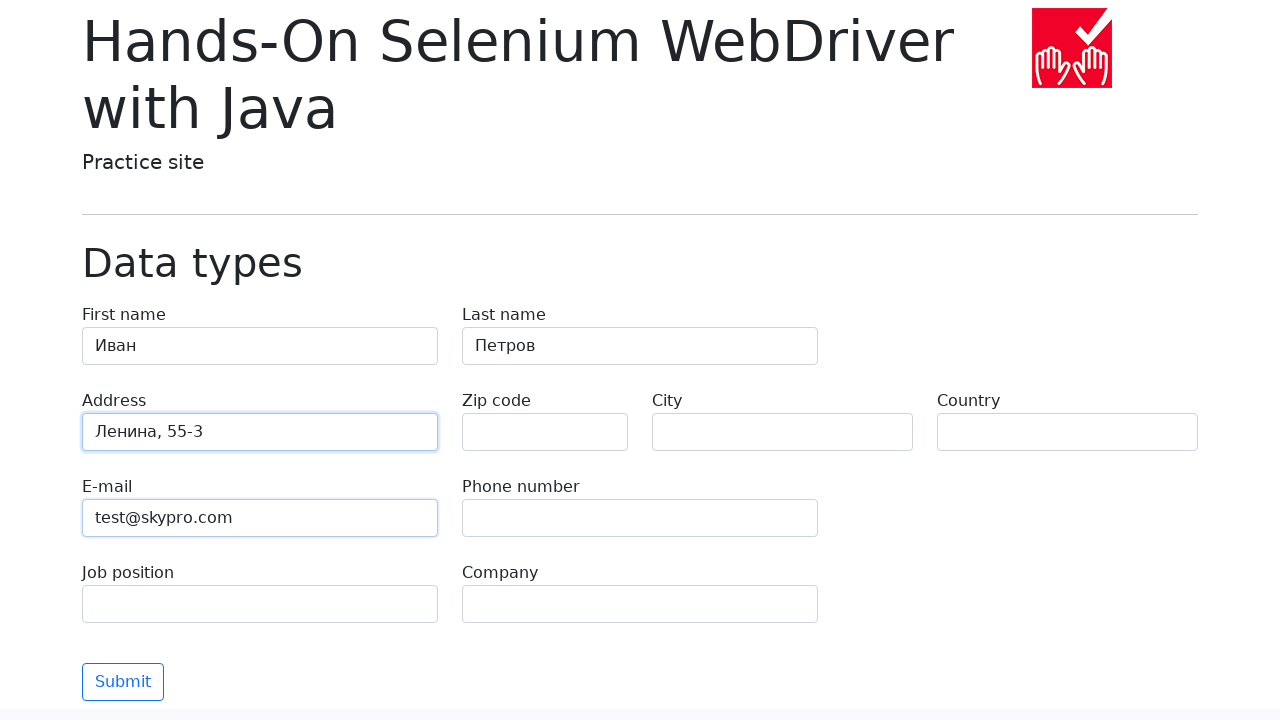

Filled phone field with '+7985899998787' on input[name='phone']
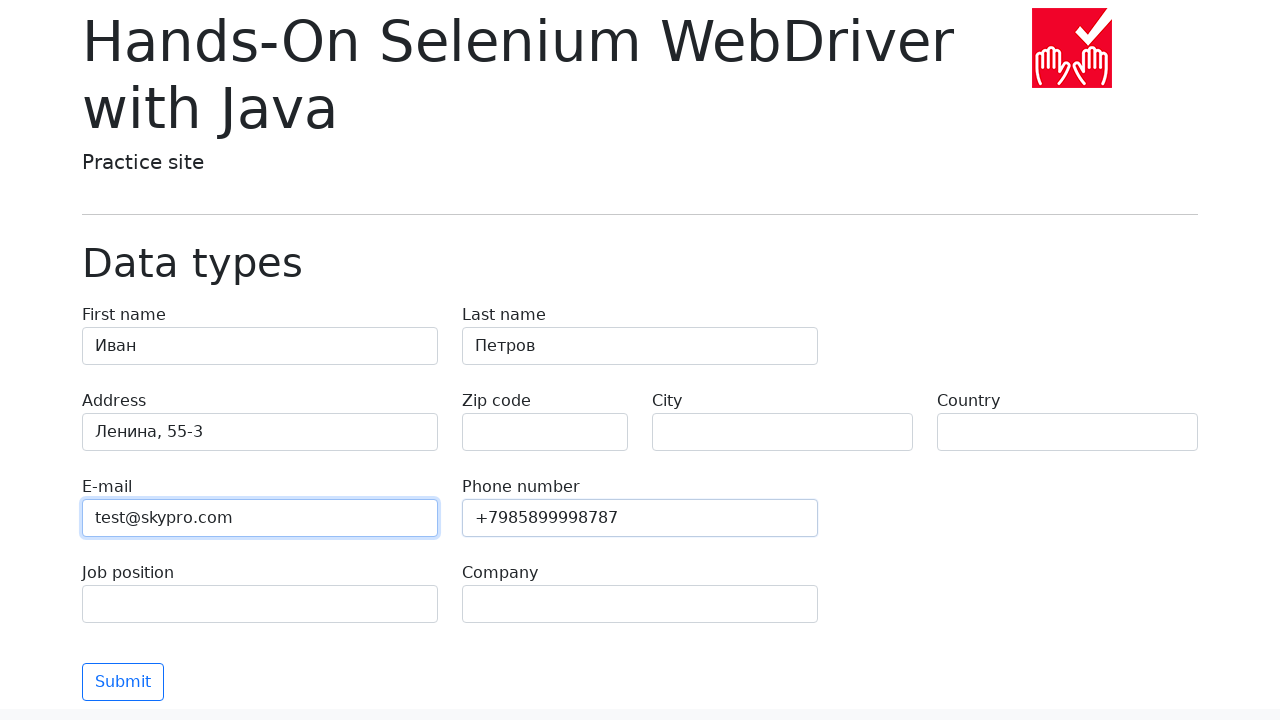

Filled city field with 'Москва' on input[name='city']
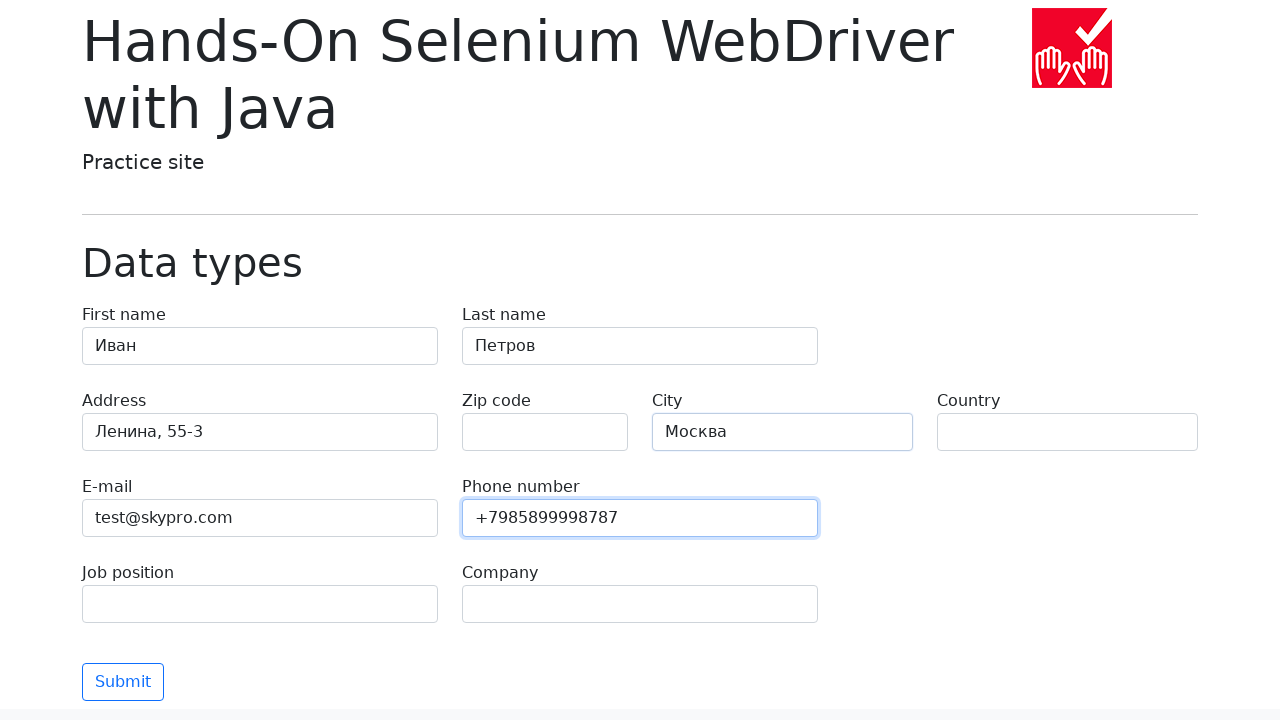

Filled country field with 'Россия' on input[name='country']
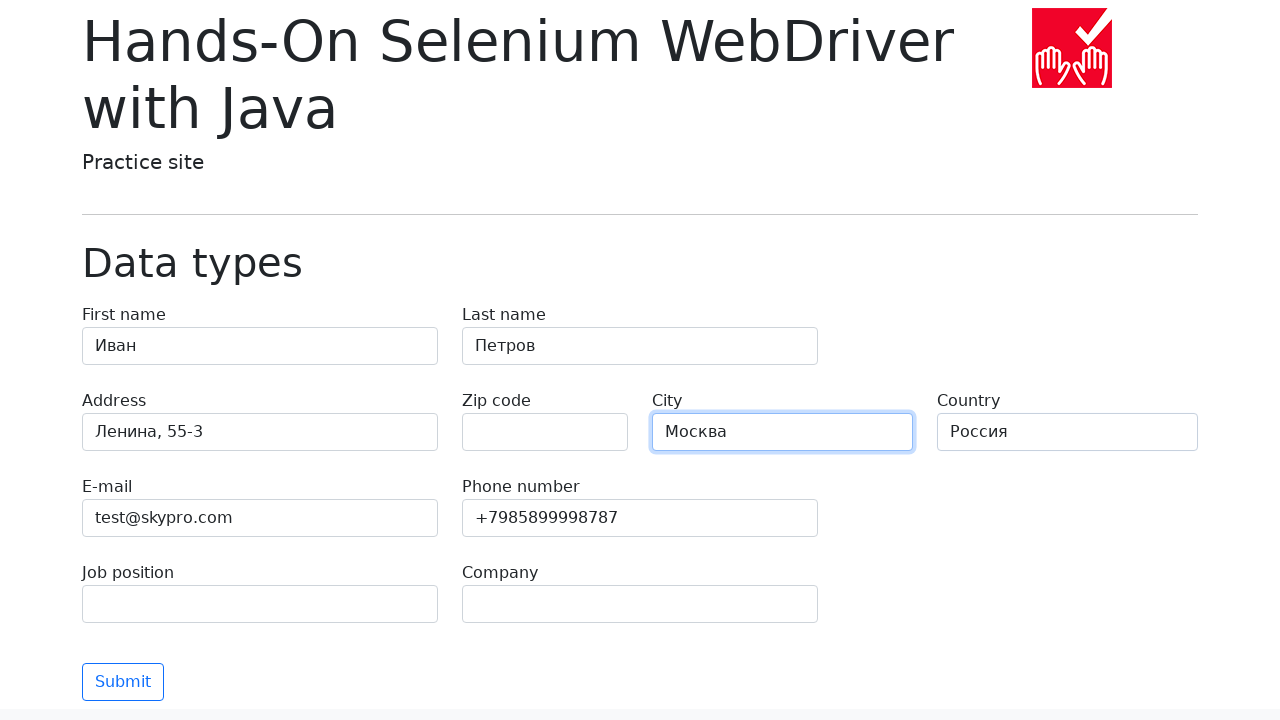

Filled job position field with 'QA' on input[name='job-position']
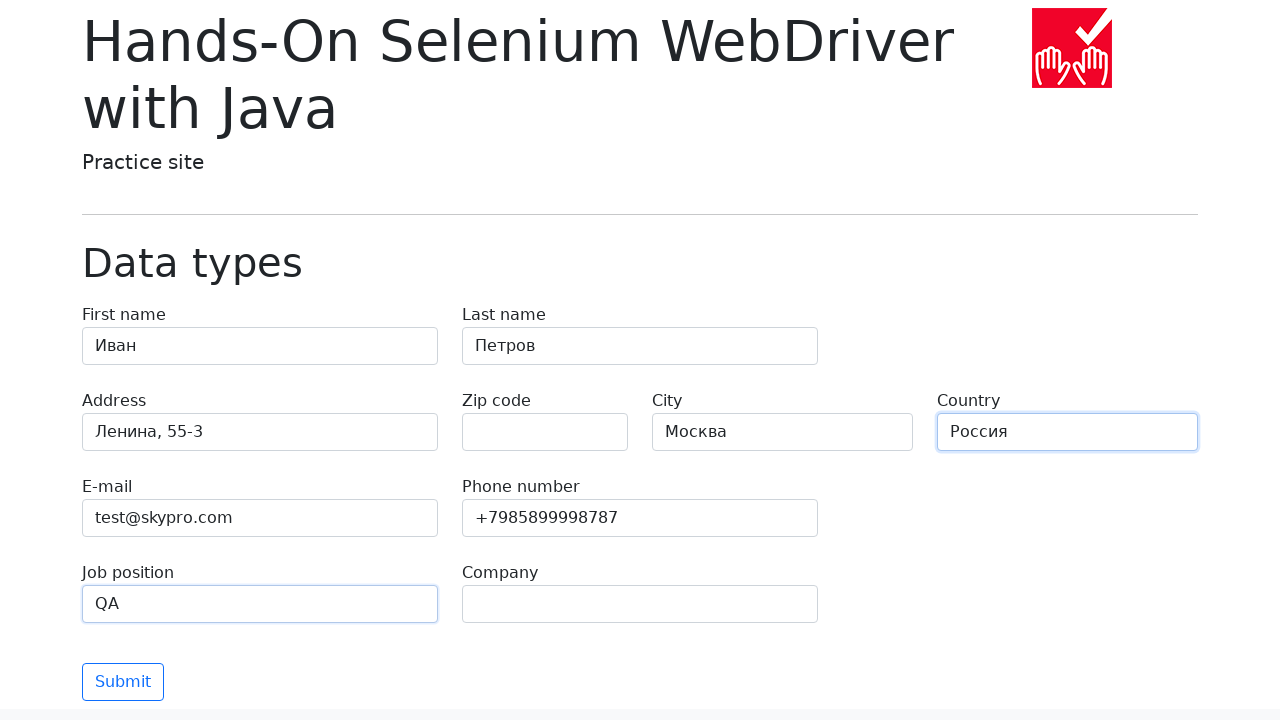

Filled company field with 'SkyPro' on input[name='company']
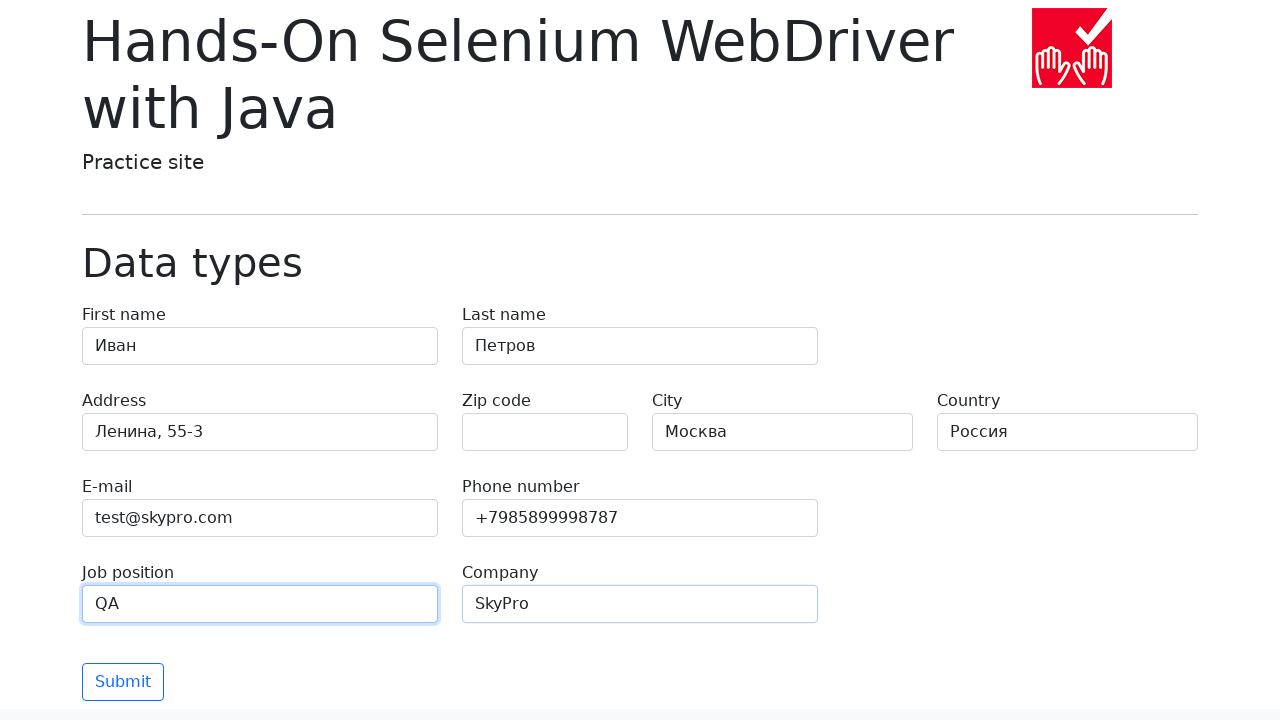

Clicked submit button to submit form at (123, 682) on .btn.btn-outline-primary
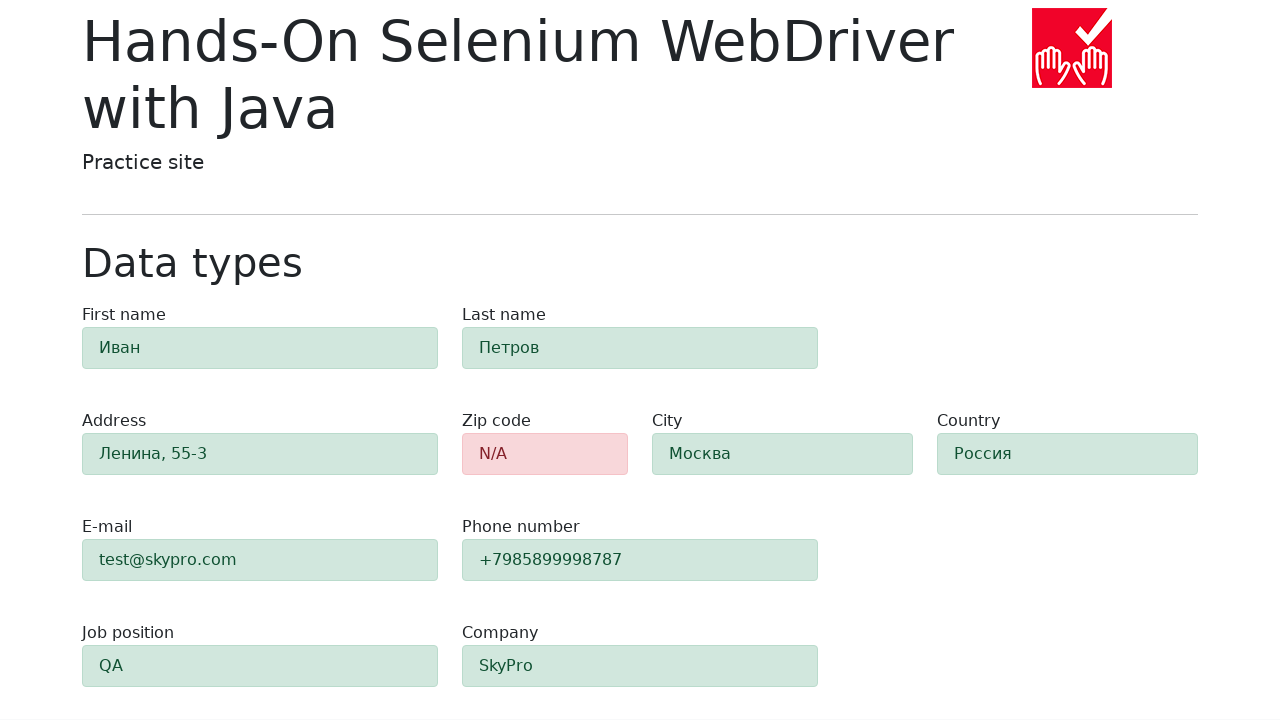

Form validation completed and zip-code field is highlighted as missing required field
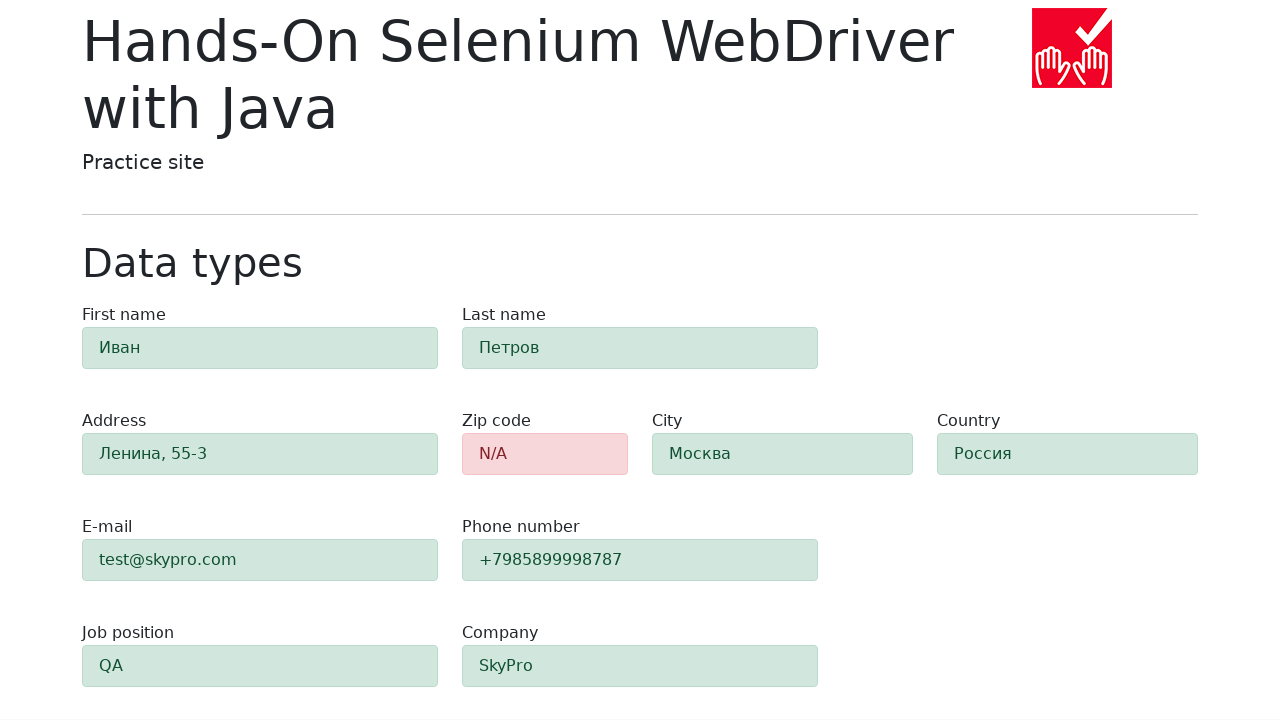

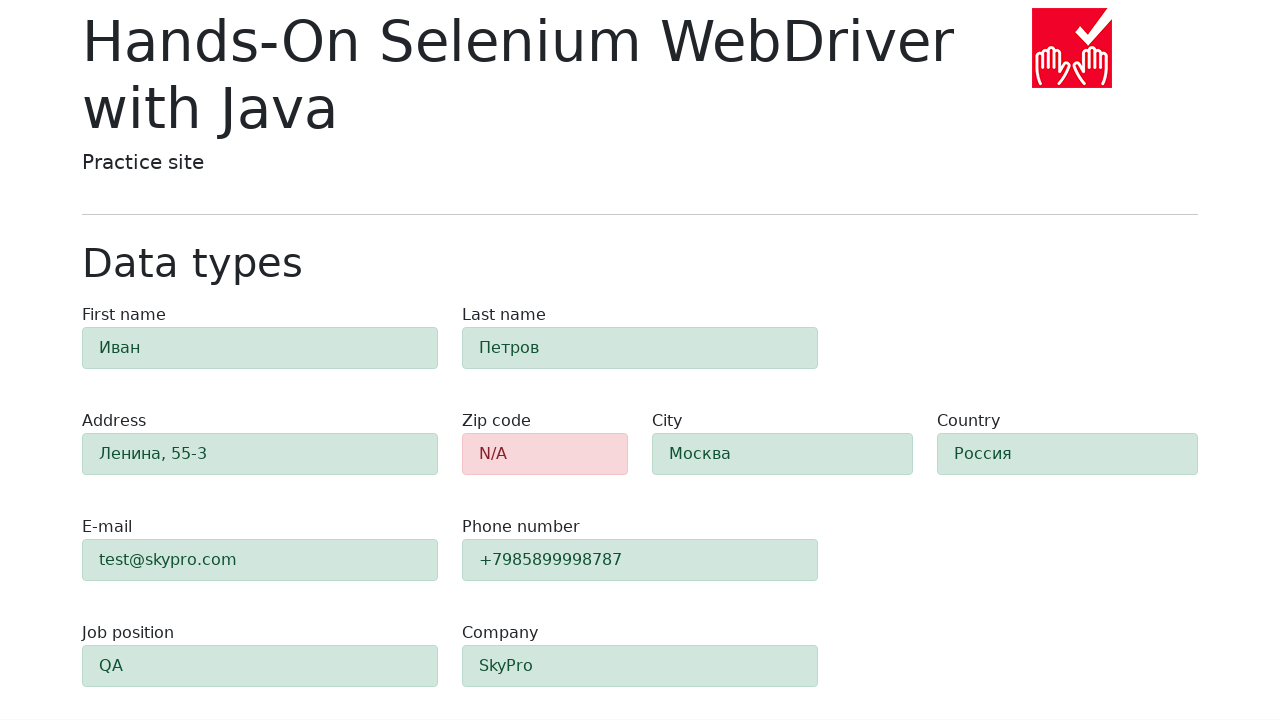